Tests the product search functionality on Olimpica supermarket website by entering a search term and waiting for results to load

Starting URL: https://www.olimpica.com/supermercado

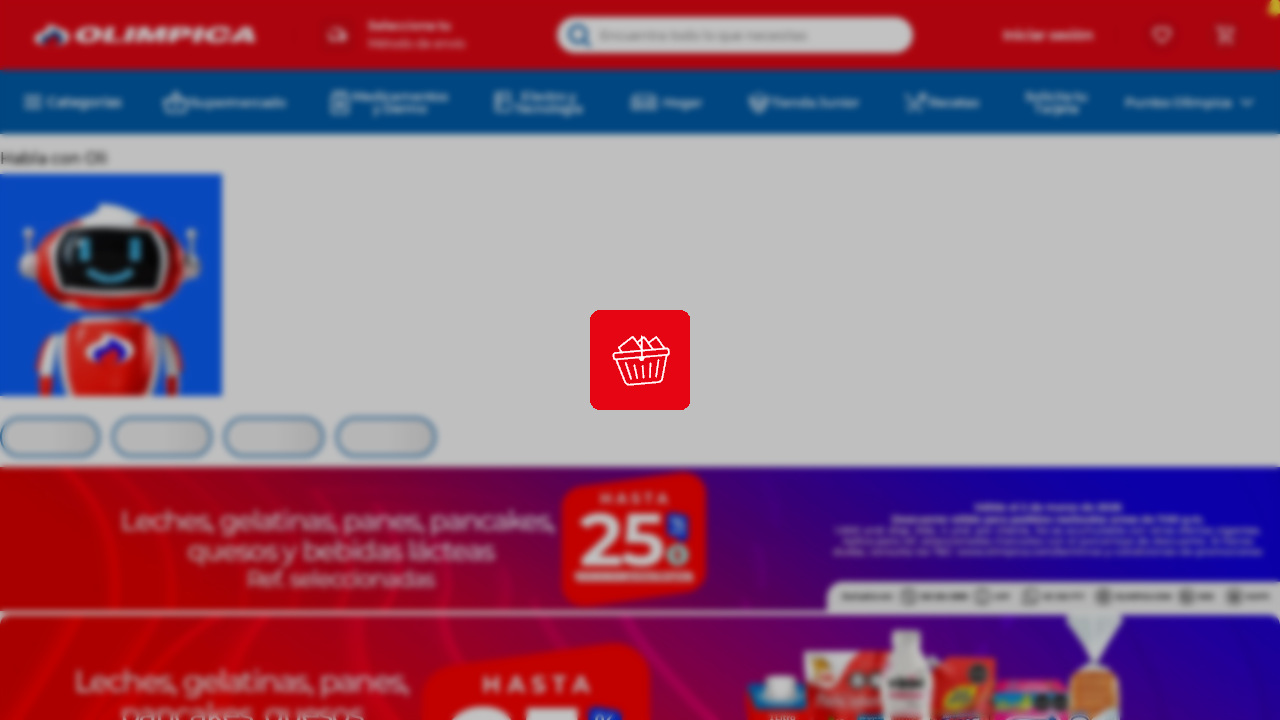

Filled search input with 'arroz' on input[placeholder="Encuentra todo lo que necesitas"]
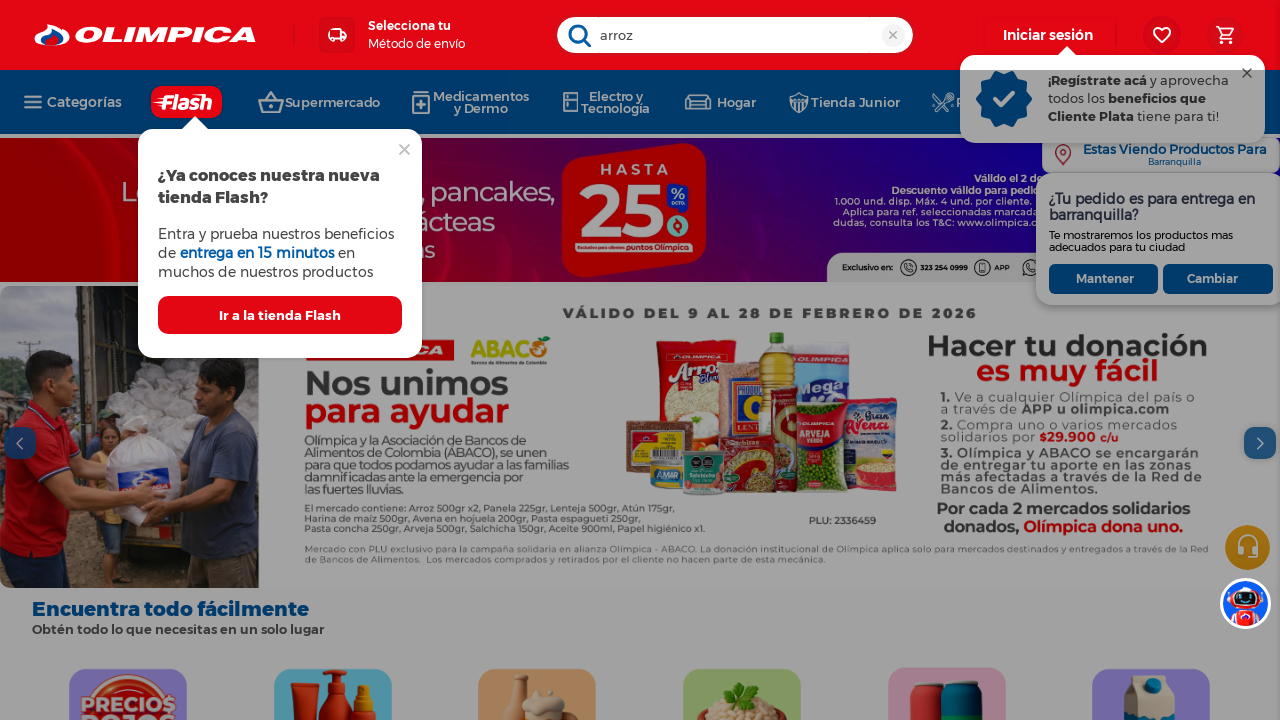

Pressed Enter to submit search for 'arroz' on input[placeholder="Encuentra todo lo que necesitas"]
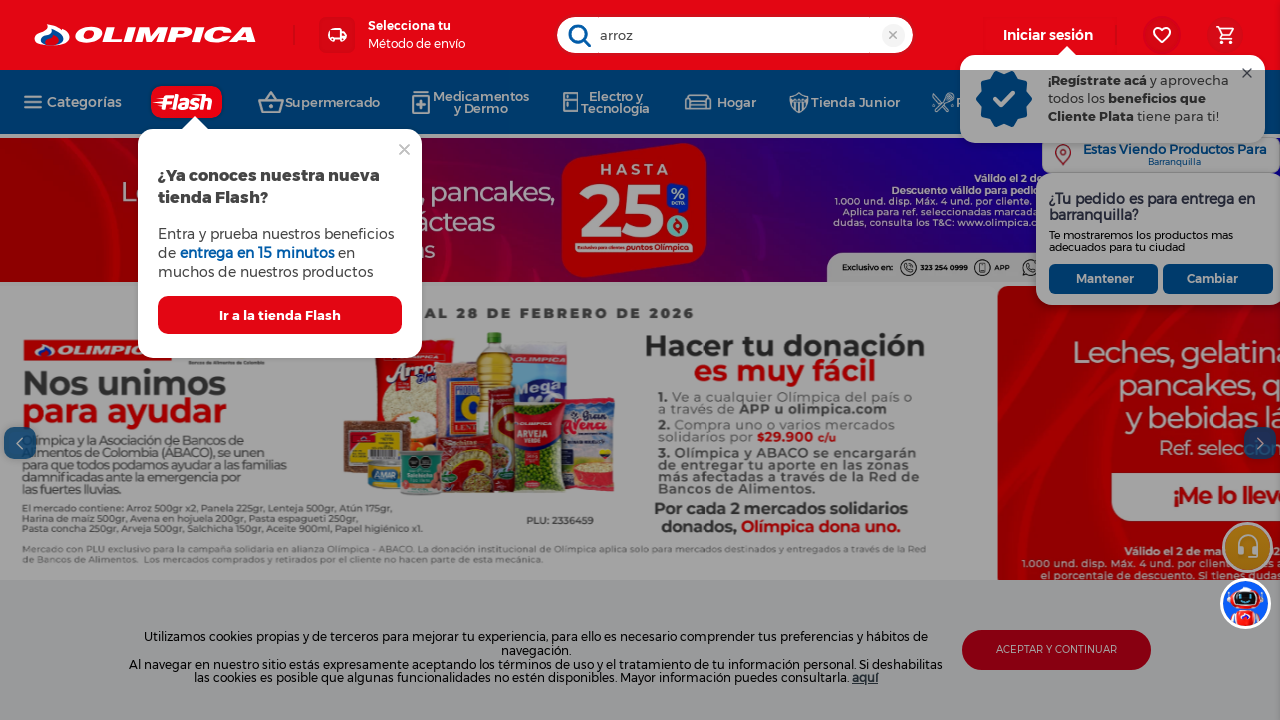

Search results loaded successfully
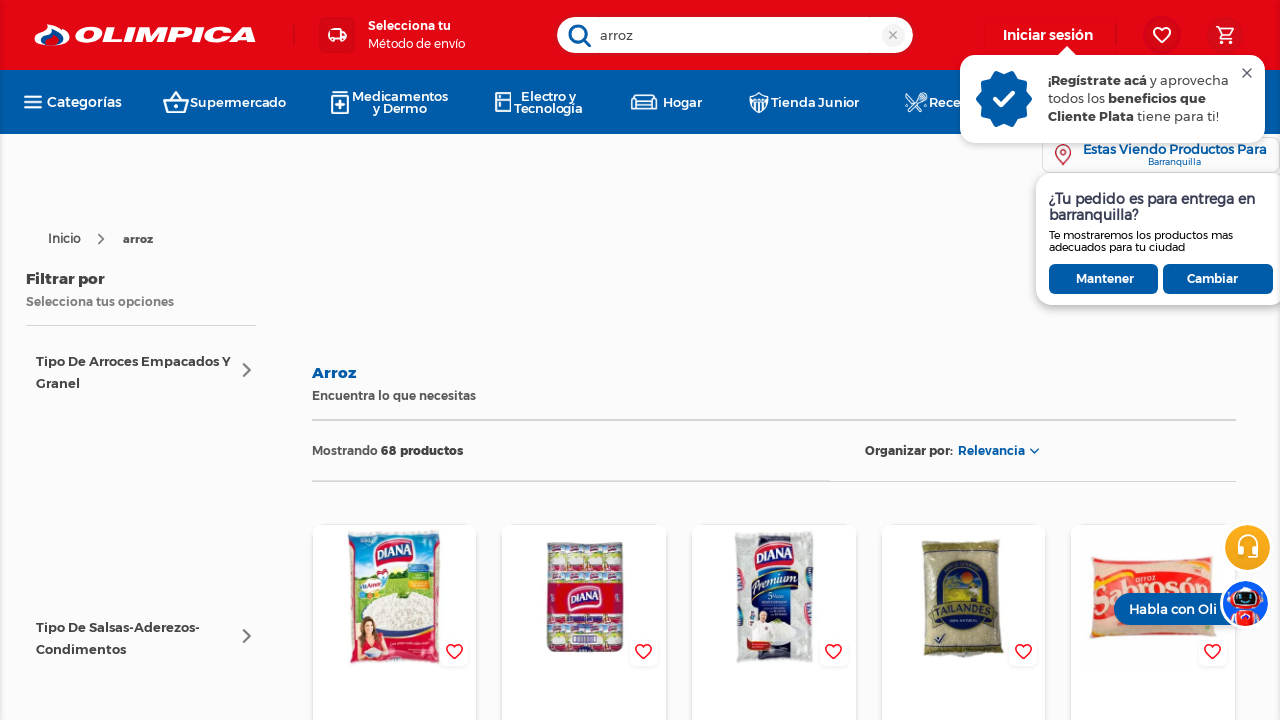

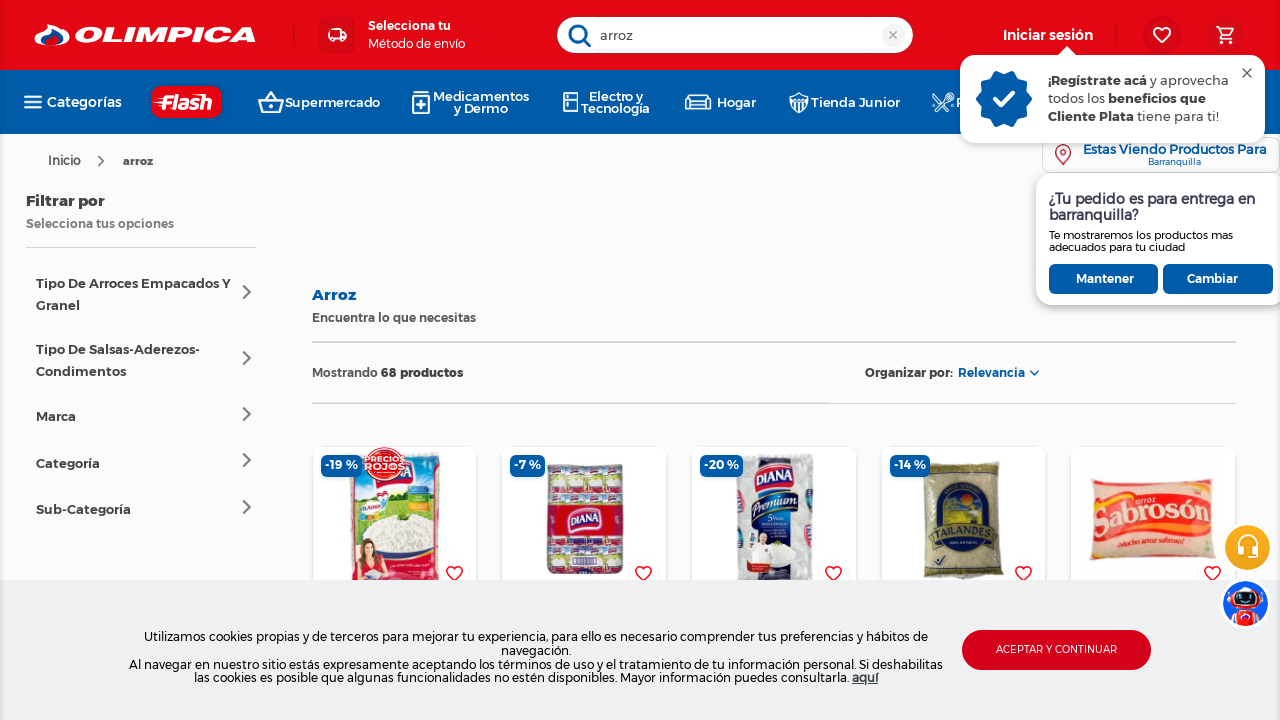